Tests sorting a numeric column using semantic class attributes (Due column in table2) for better cross-browser compatibility

Starting URL: http://the-internet.herokuapp.com/tables

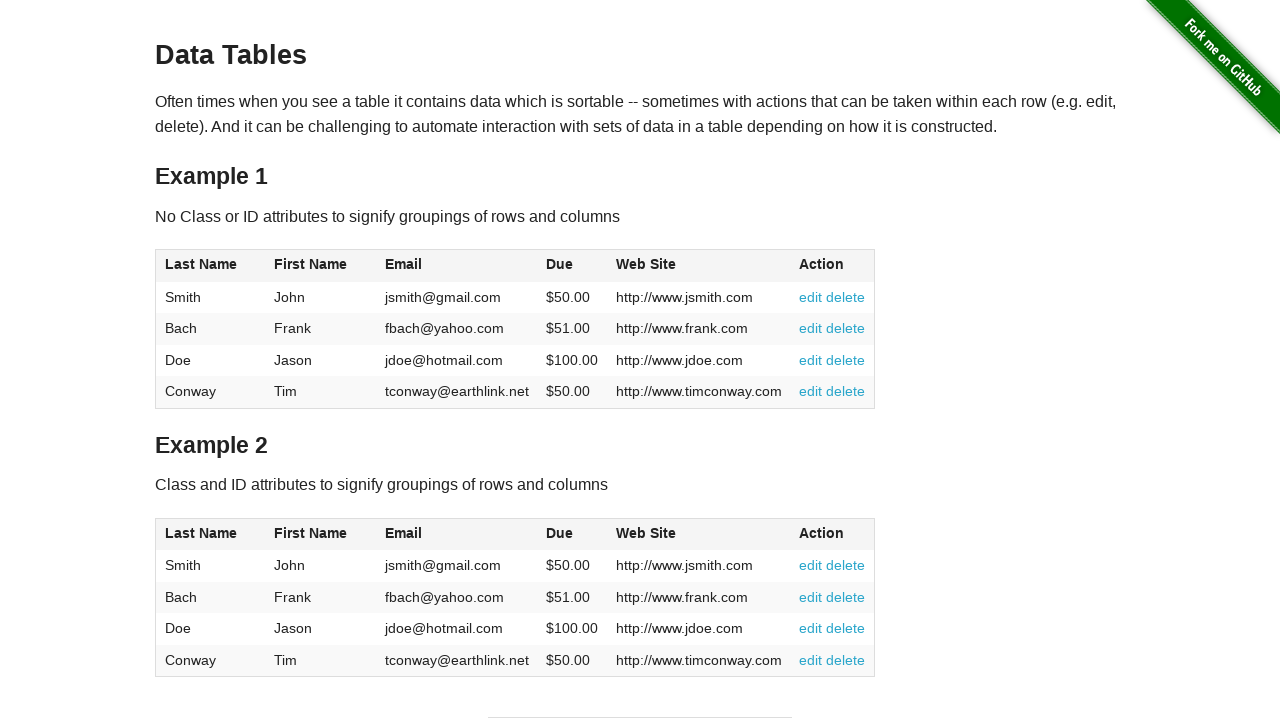

Clicked Due column header in table2 to sort at (560, 533) on #table2 thead .dues
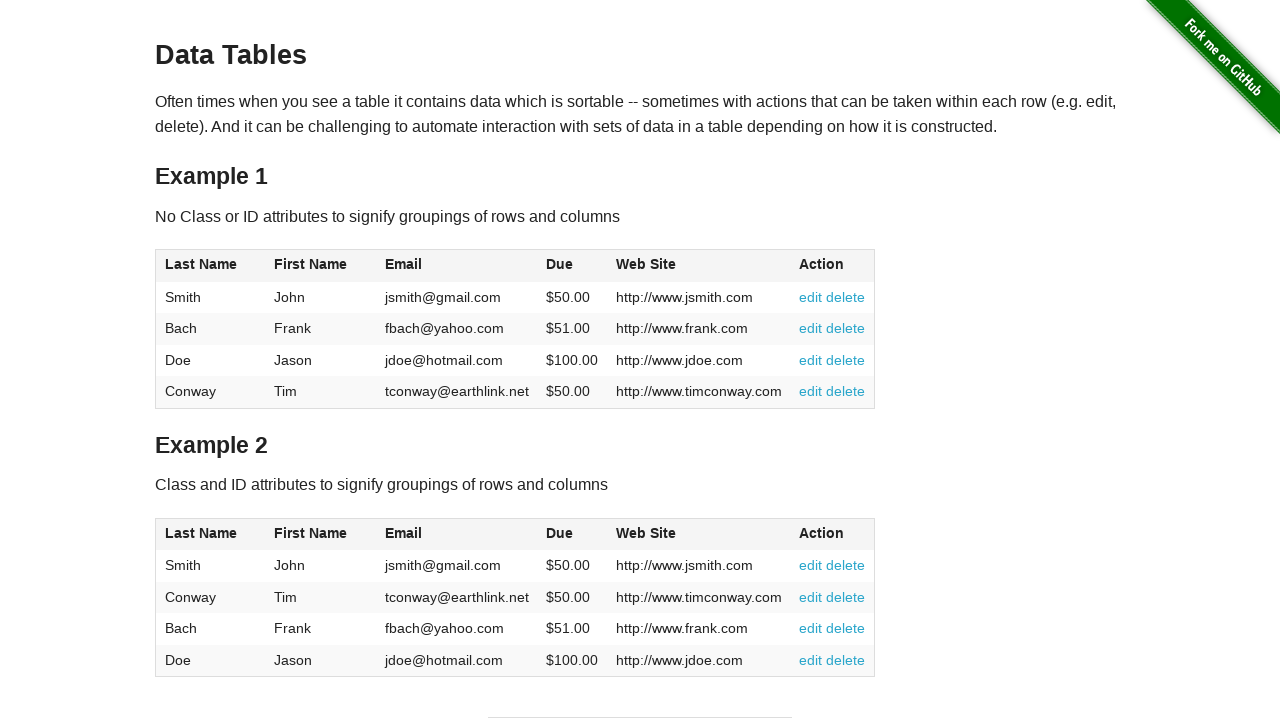

Due column cells loaded and visible in table2 body
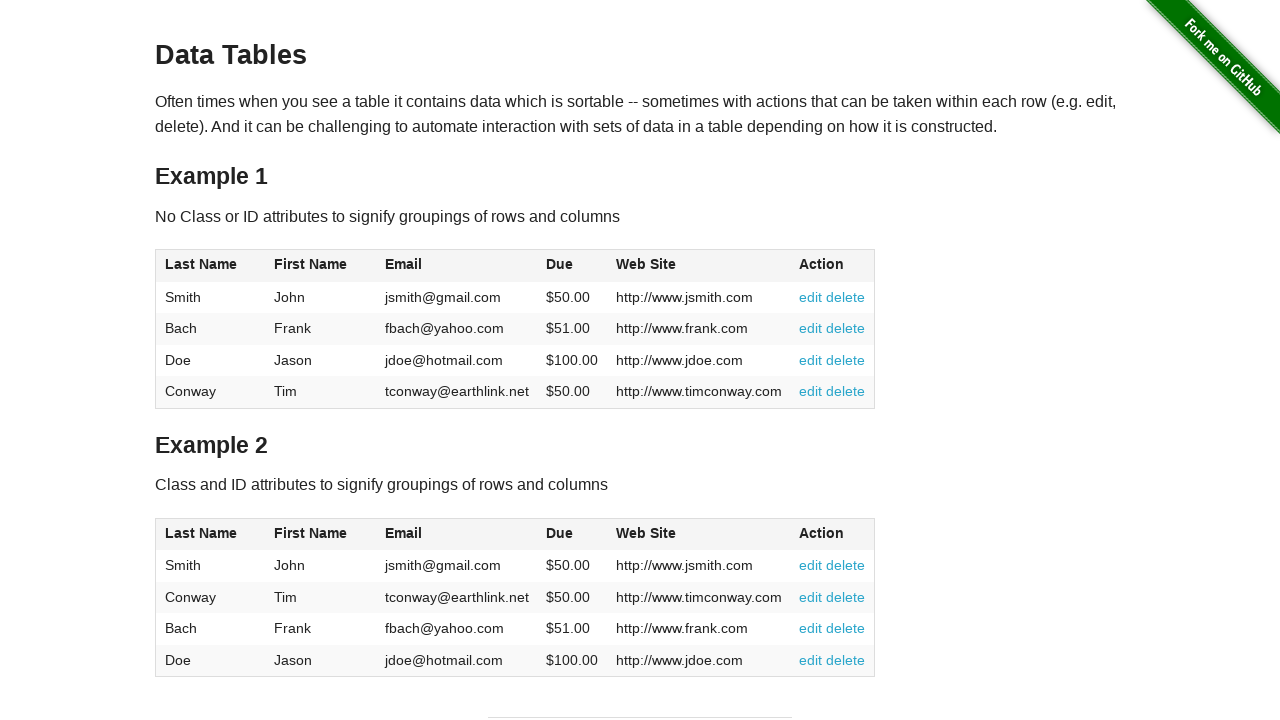

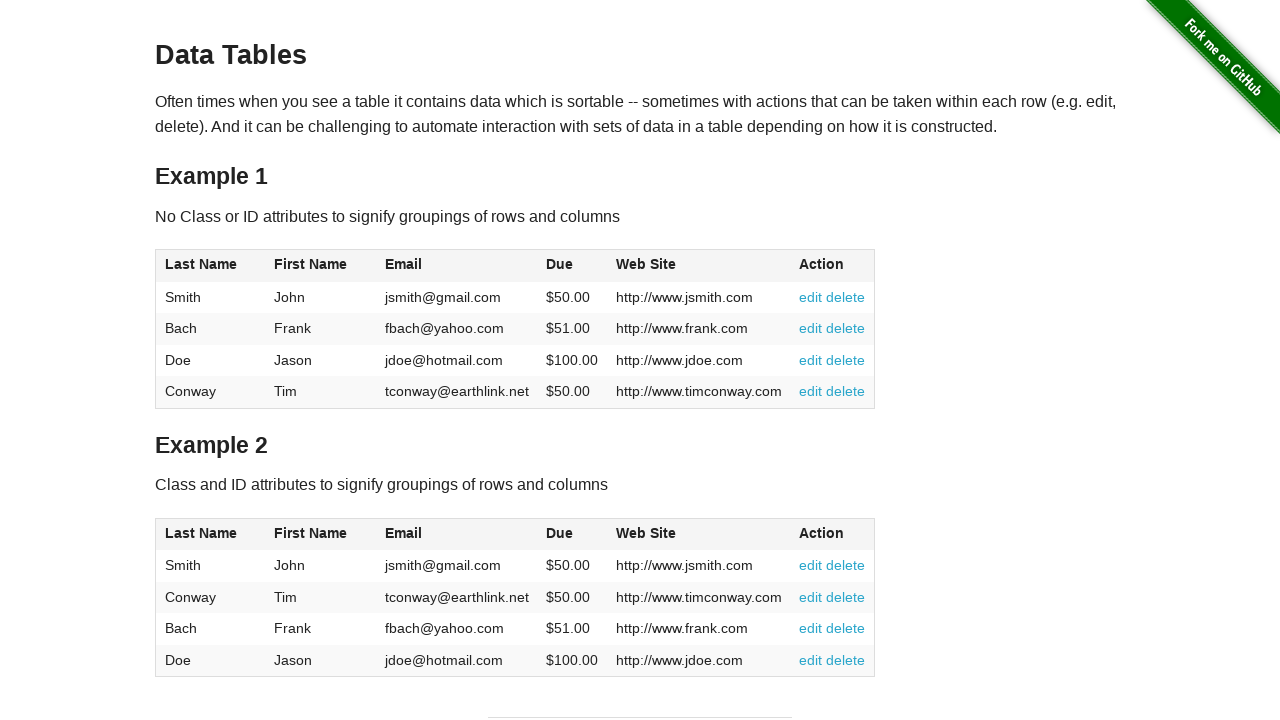